Tests drag and drop functionality on jQuery UI demo page by dragging an element to a specific position

Starting URL: https://jqueryui.com/droppable/

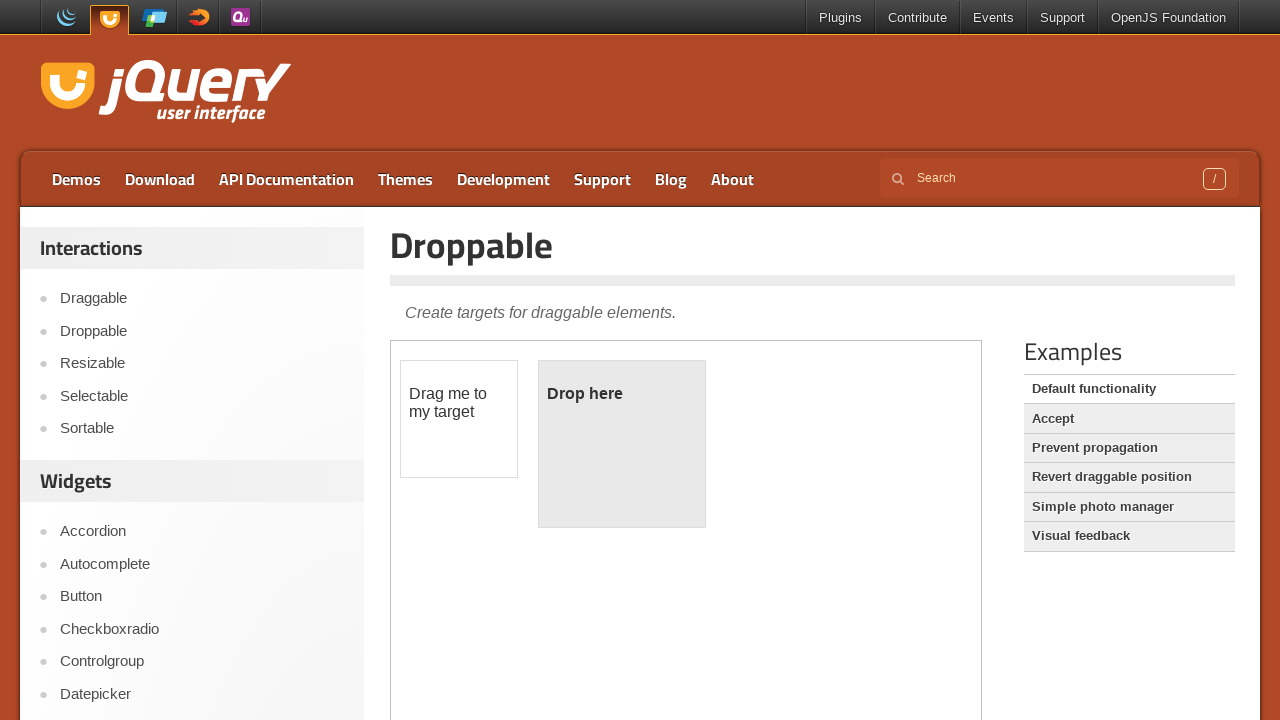

Navigated to jQuery UI droppable demo page
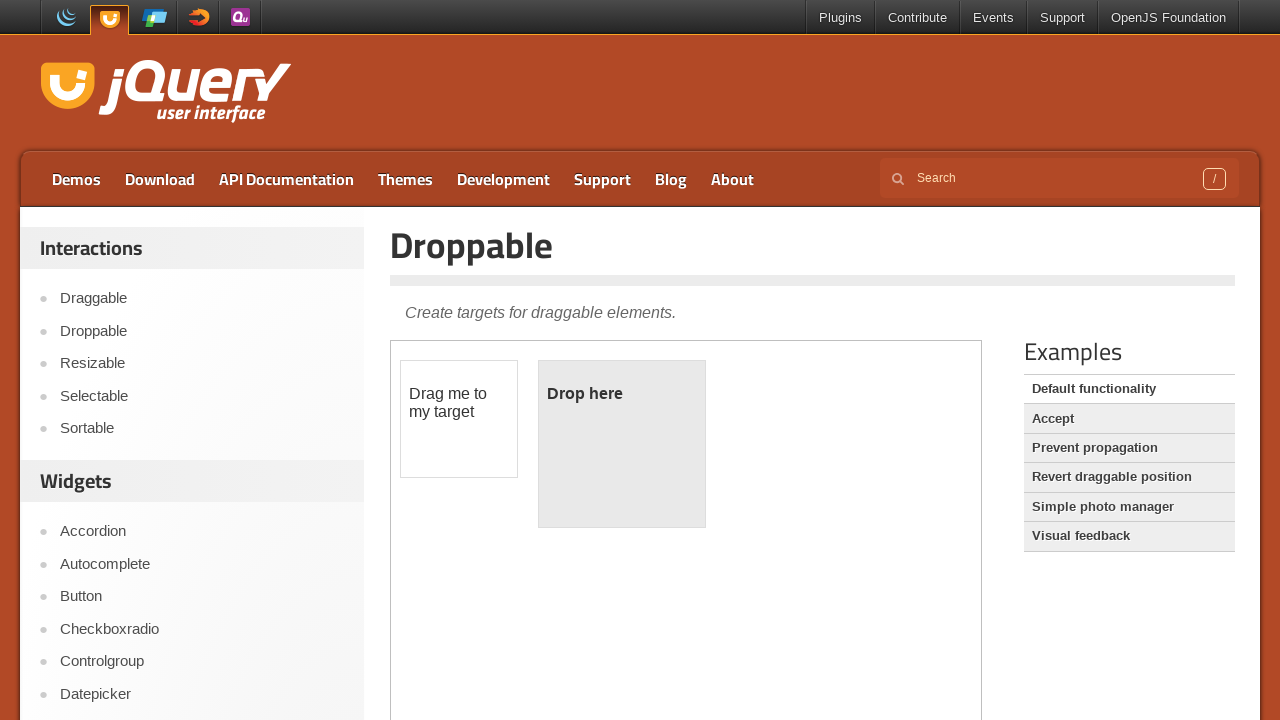

Located and switched to demo iframe
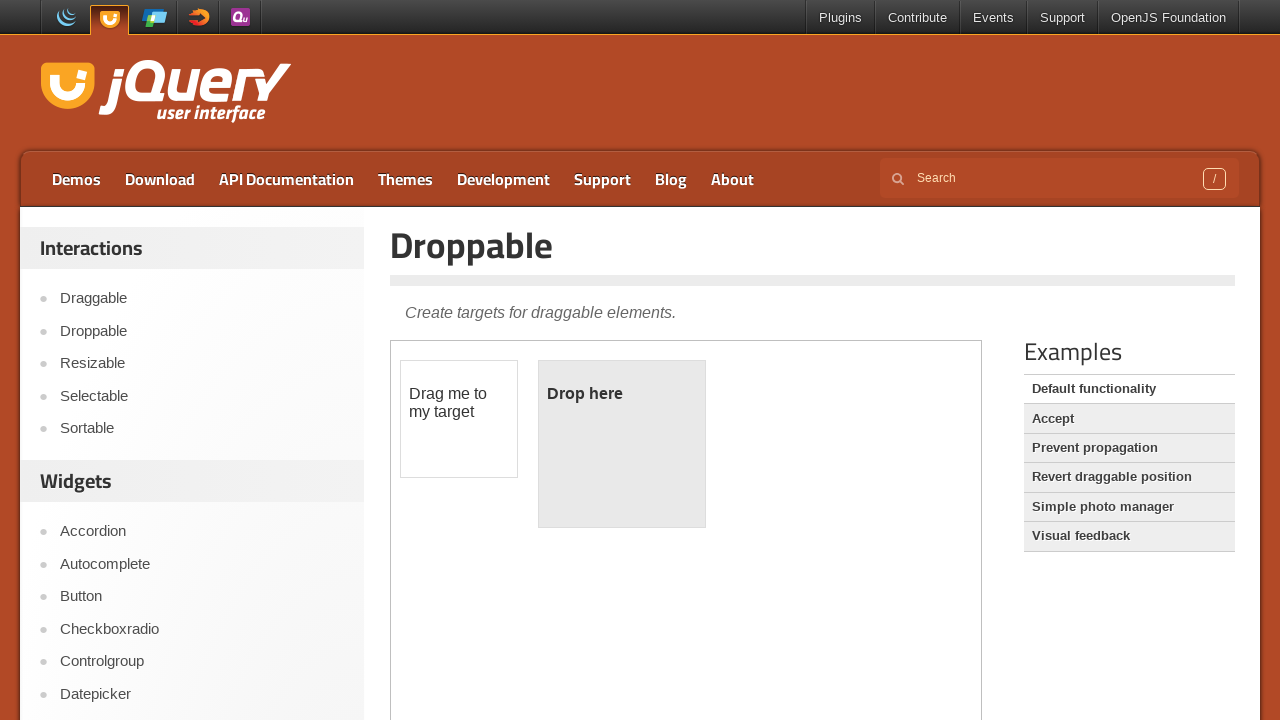

Located draggable element
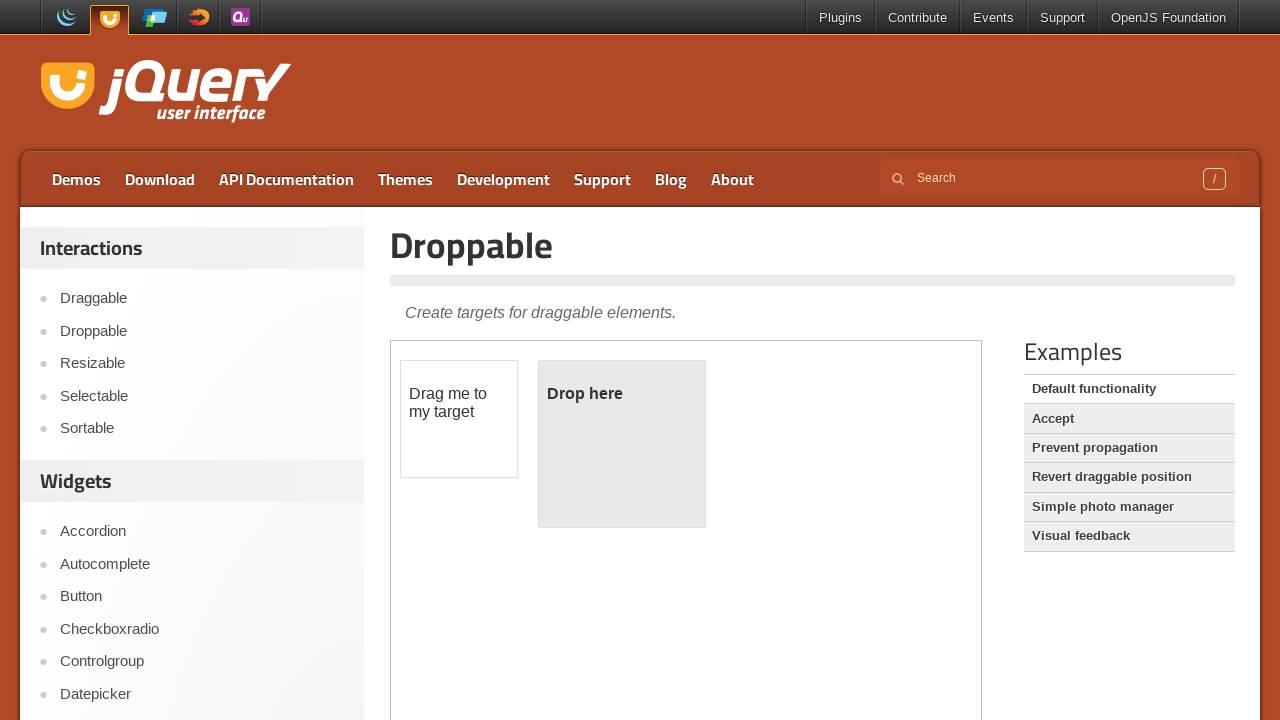

Dragged element to droppable target at (622, 444)
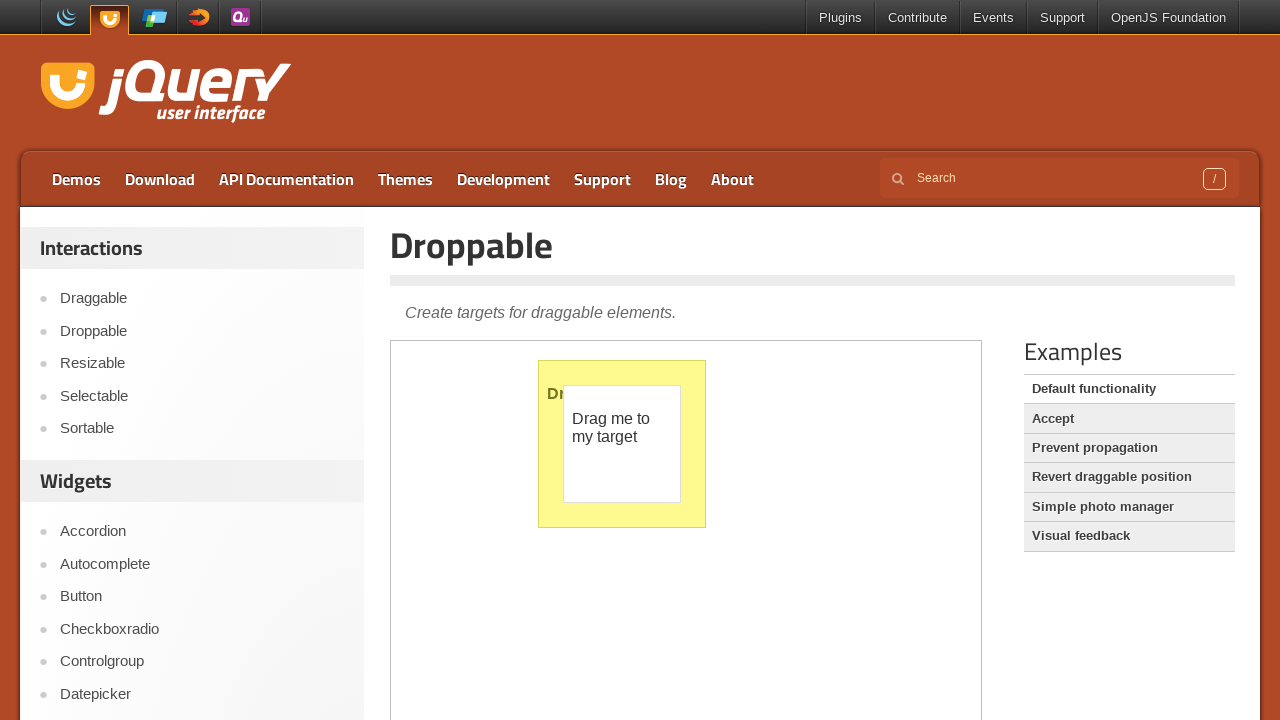

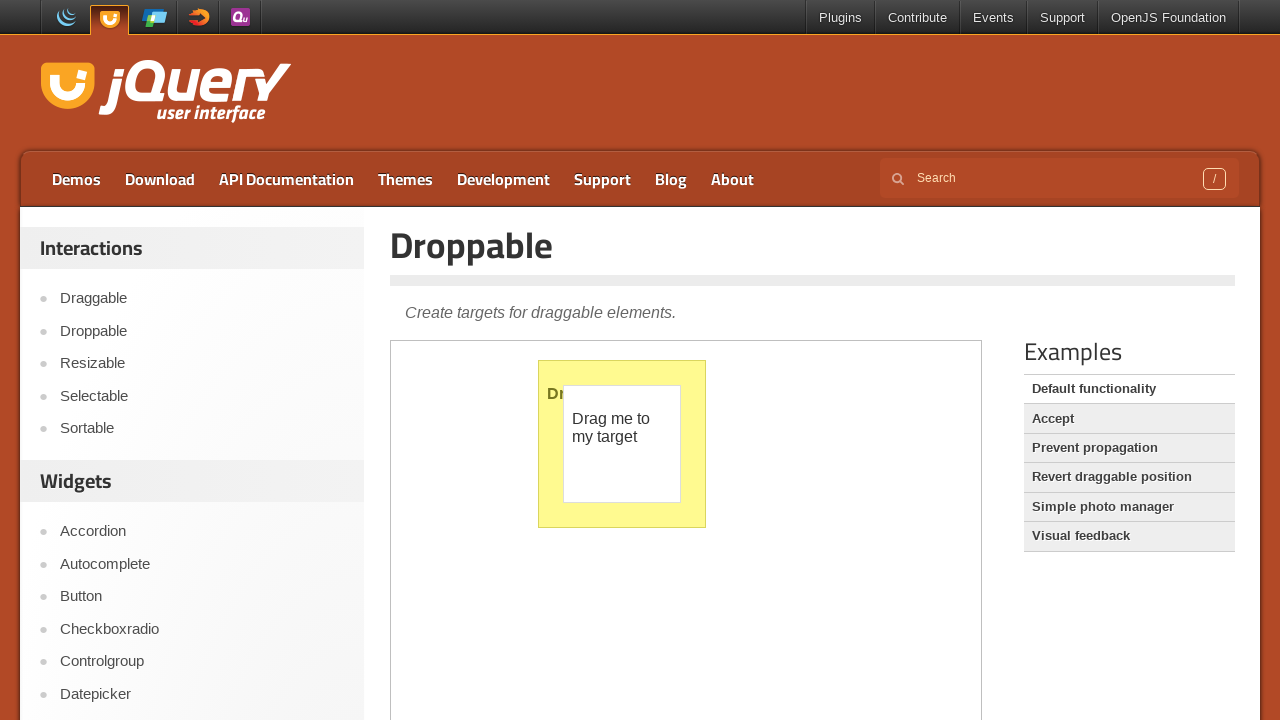